Tests opting out of A/B tests by adding an opt-out cookie before navigating to the A/B test page, then verifying the page shows "No A/B Test" heading.

Starting URL: http://the-internet.herokuapp.com

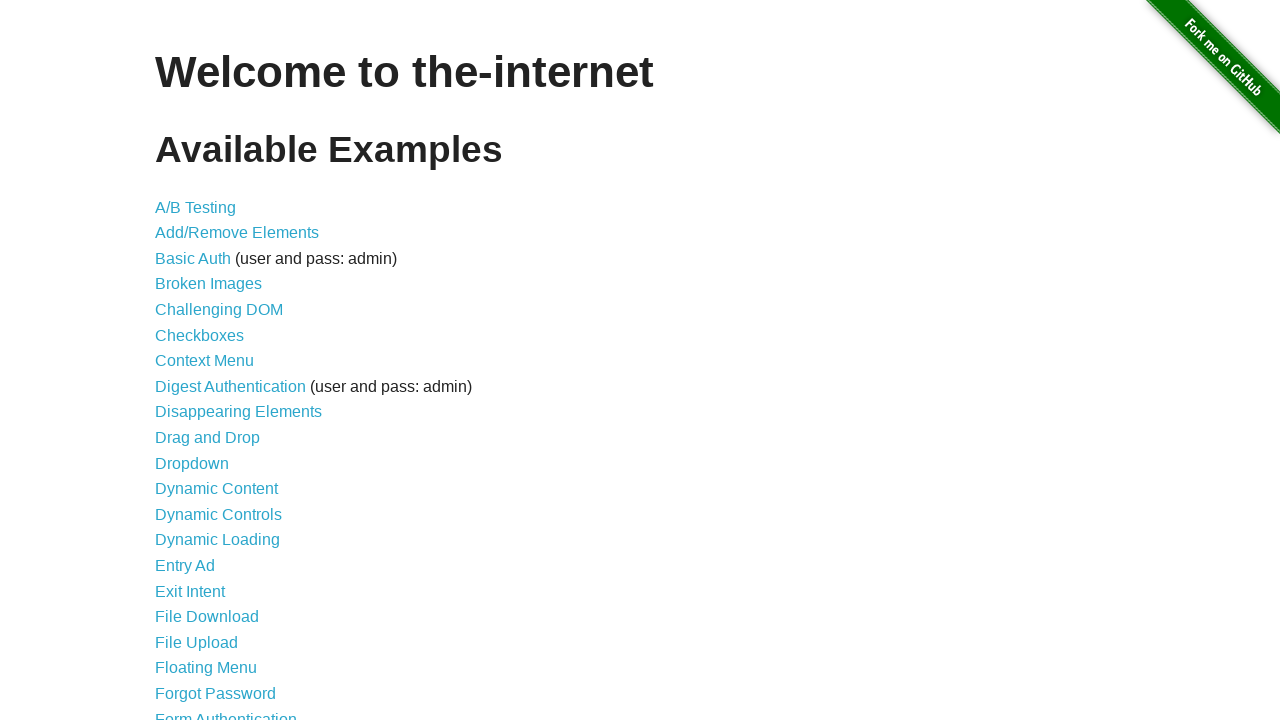

Added optimizelyOptOut cookie to opt out of A/B tests
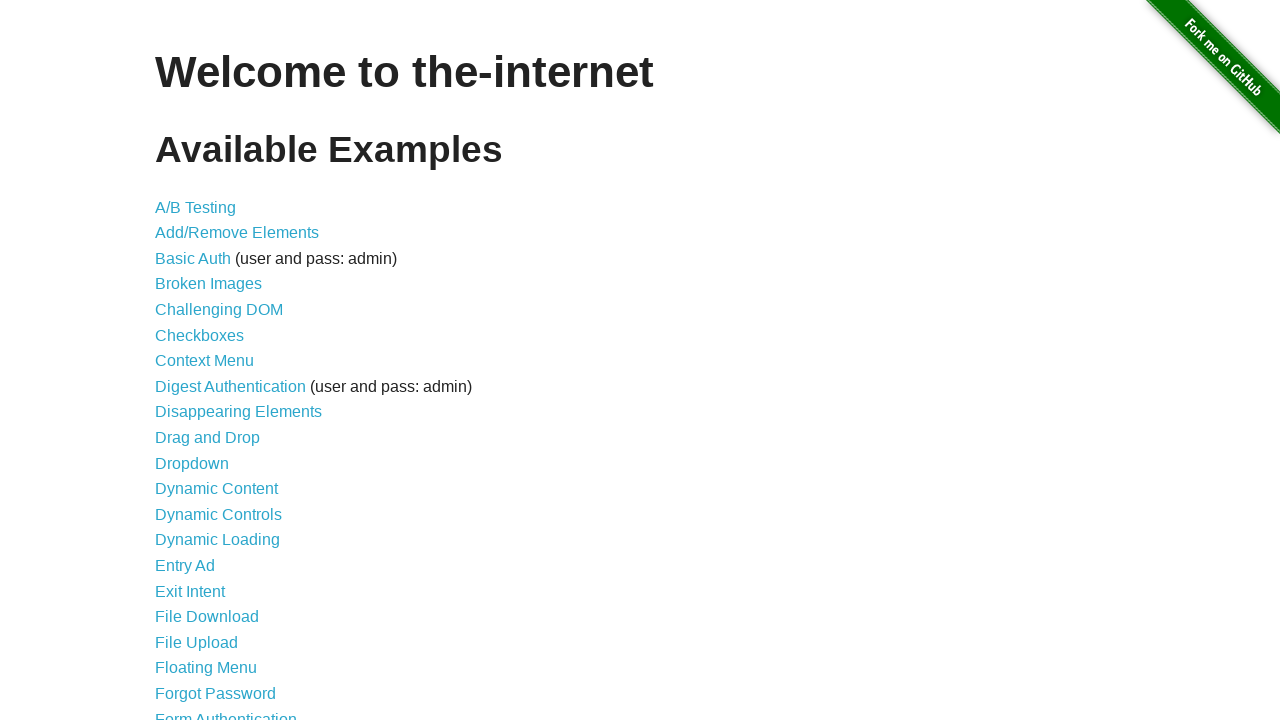

Navigated to A/B test page
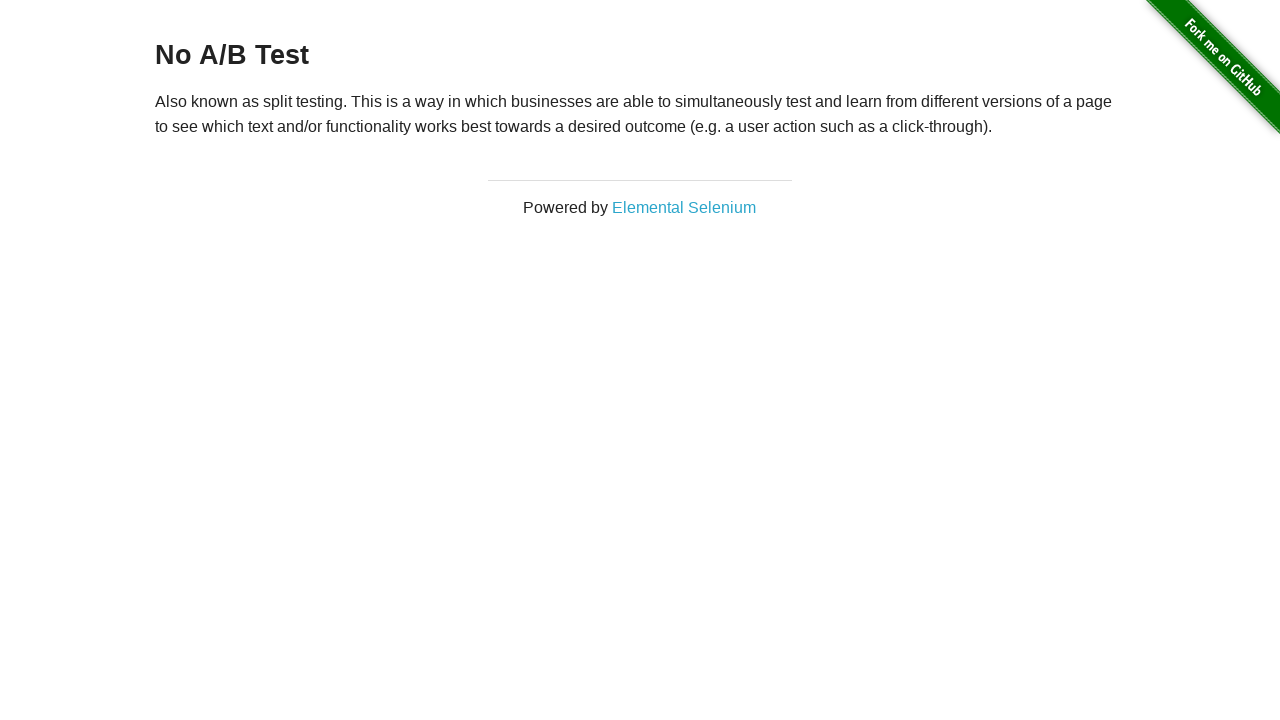

Waited for h3 heading to load
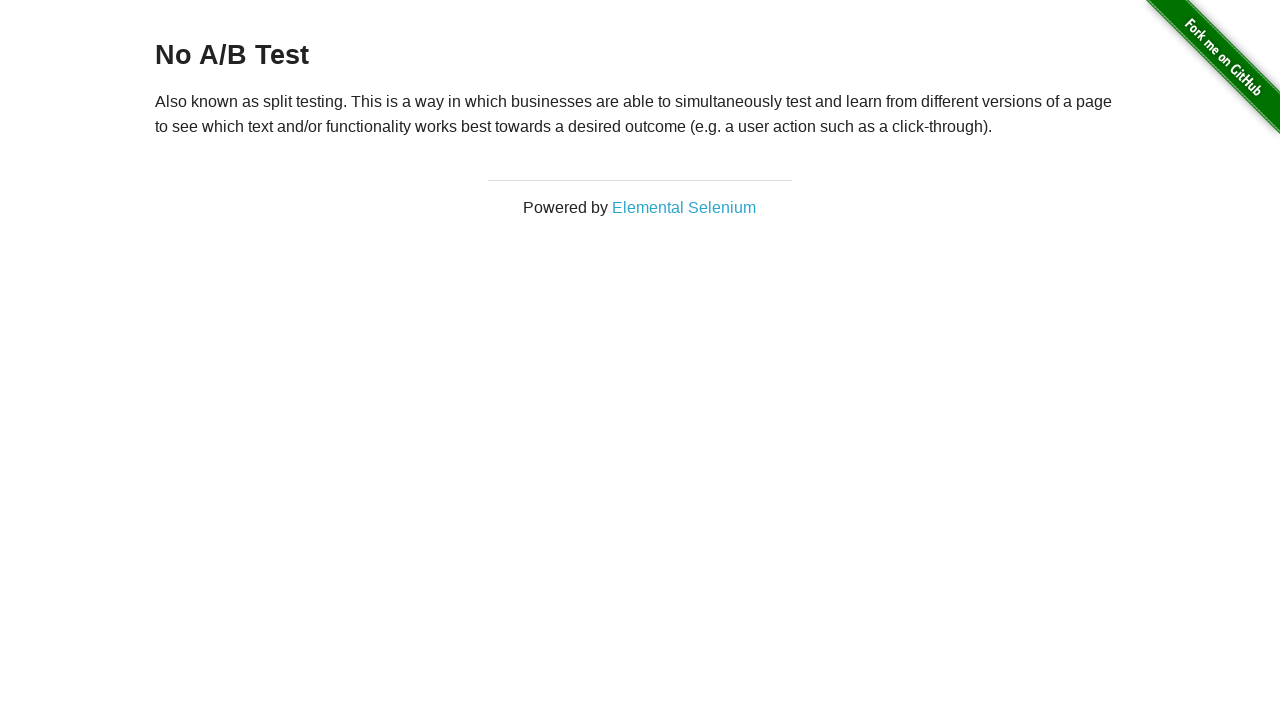

Retrieved h3 heading text
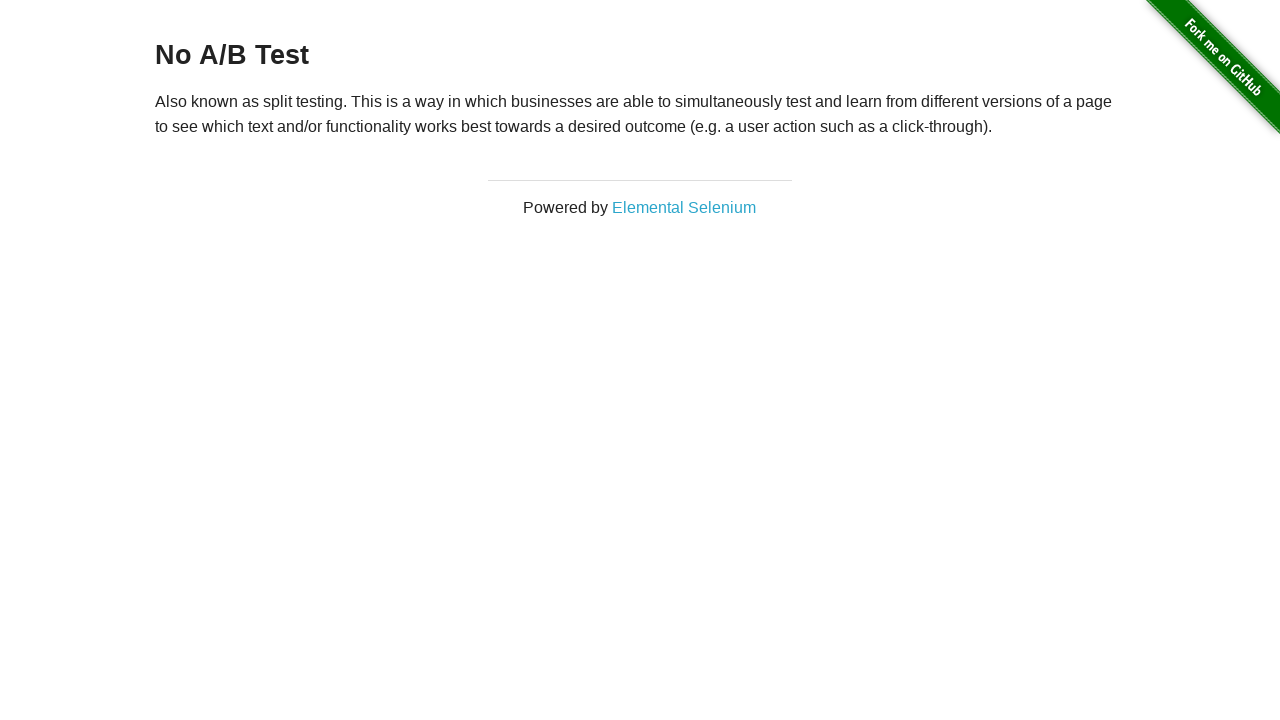

Verified heading text is 'No A/B Test', confirming opt-out cookie worked
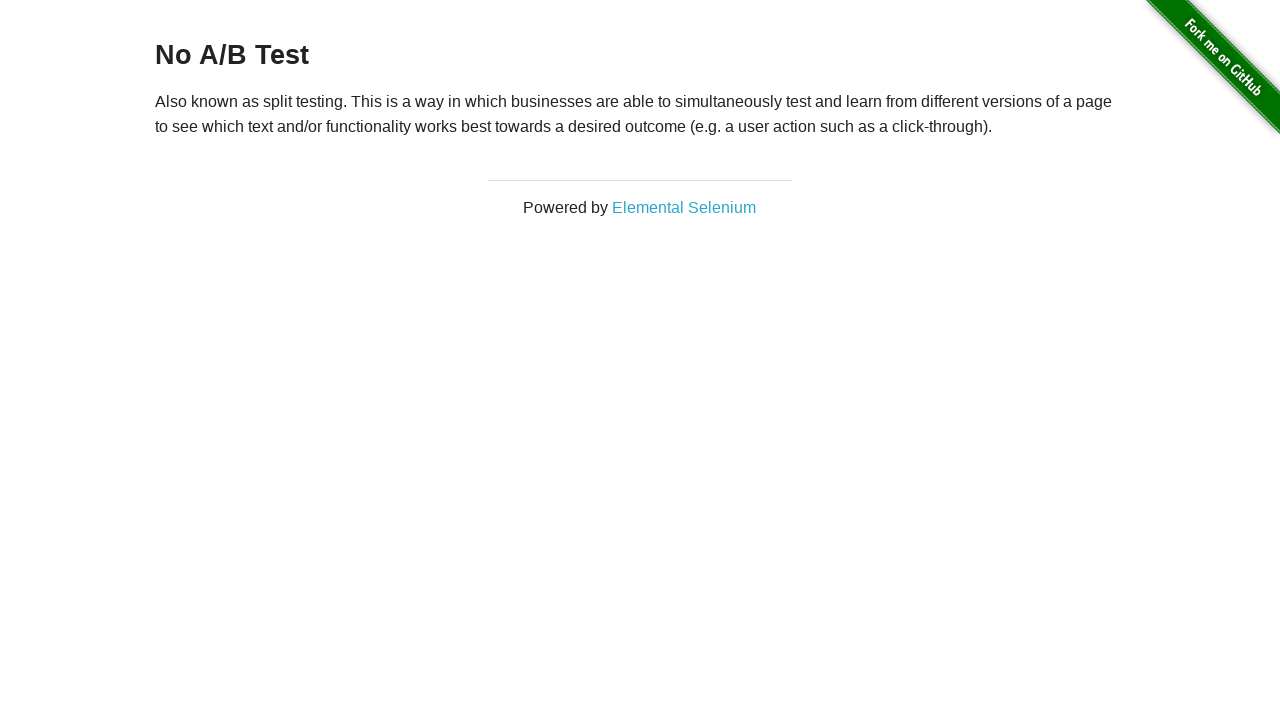

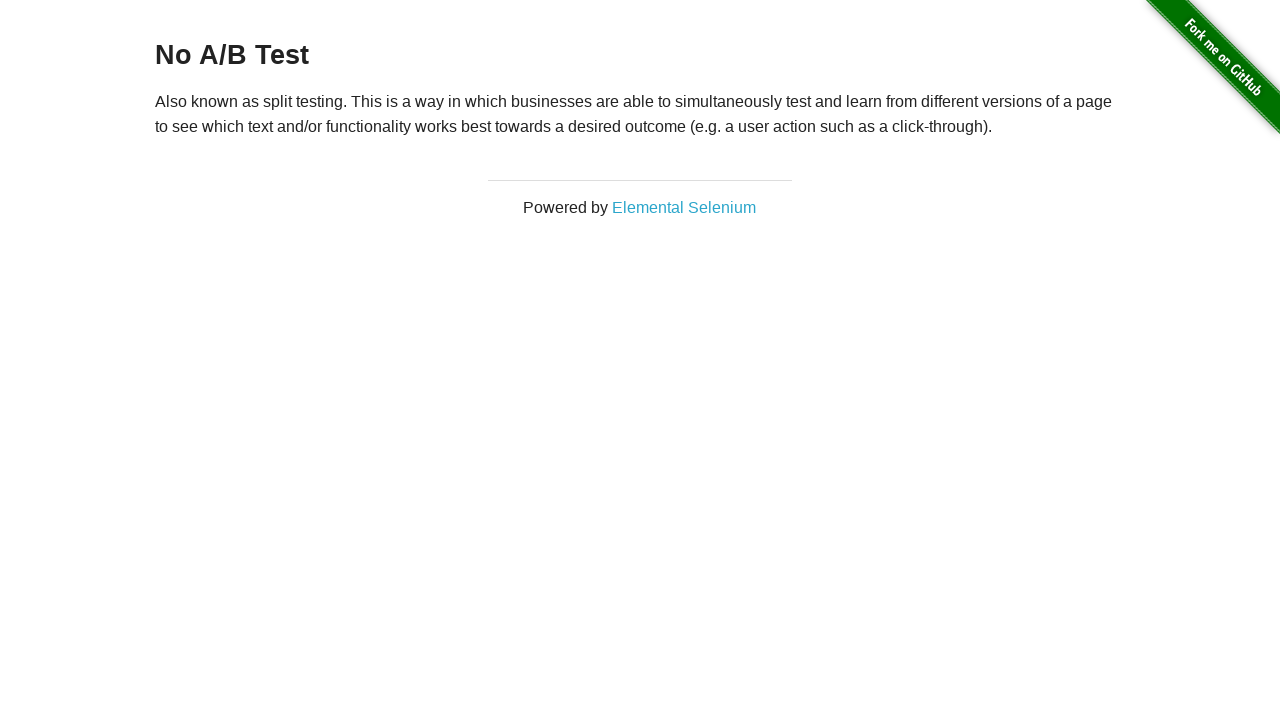